Fills out a text box form with name, email, and address fields, then submits it

Starting URL: https://demoqa.com/elements

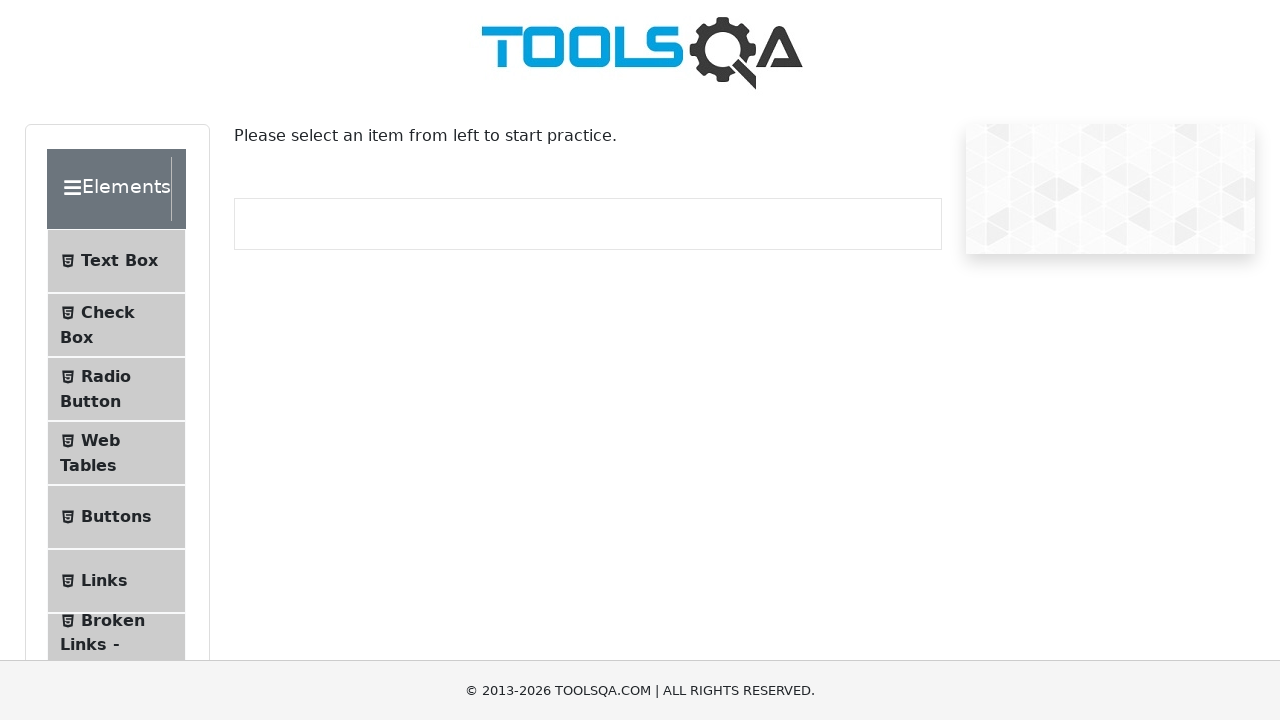

Clicked on Text Box menu item at (119, 261) on text=Text Box
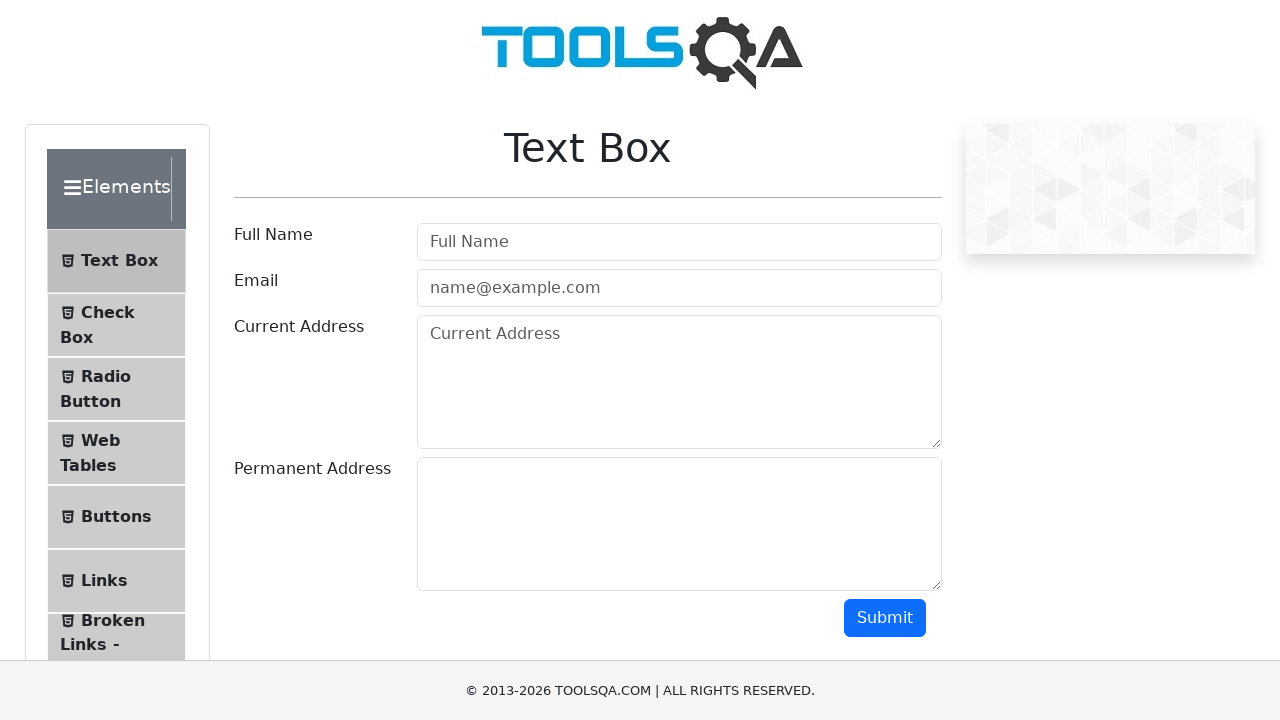

Text Box form loaded and userName field is visible
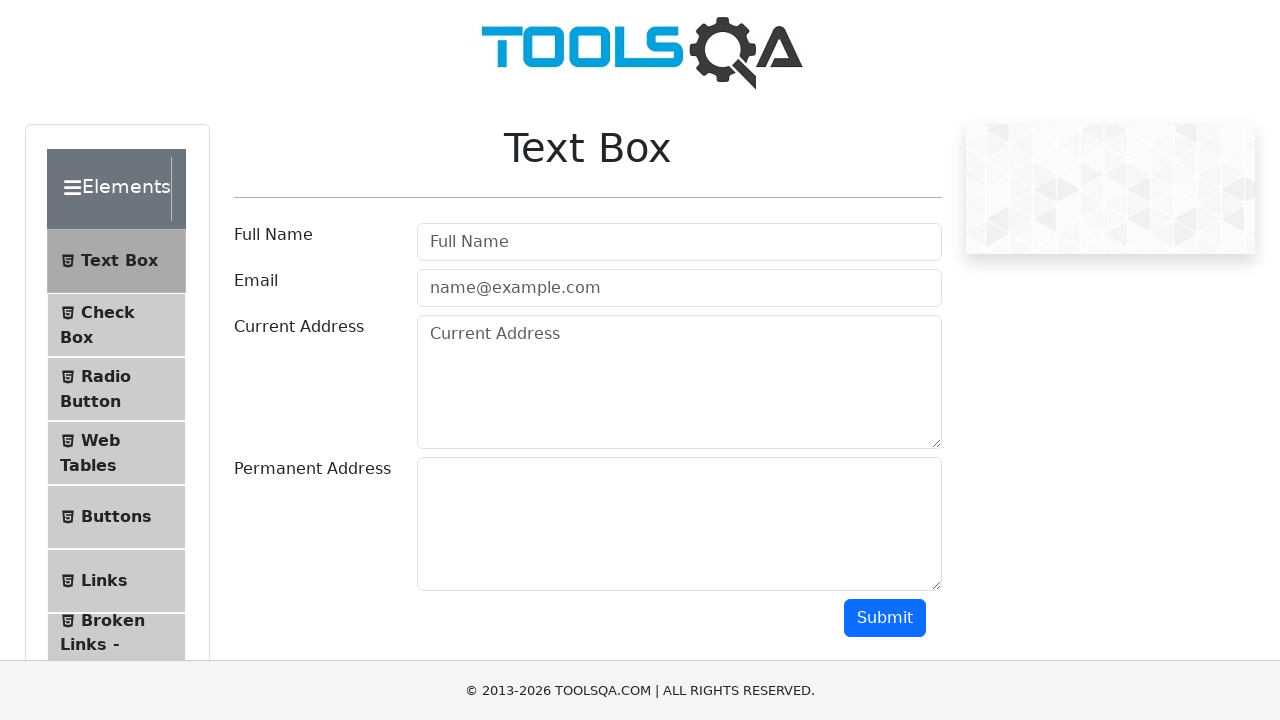

Filled full name field with 'Mat' on #userName
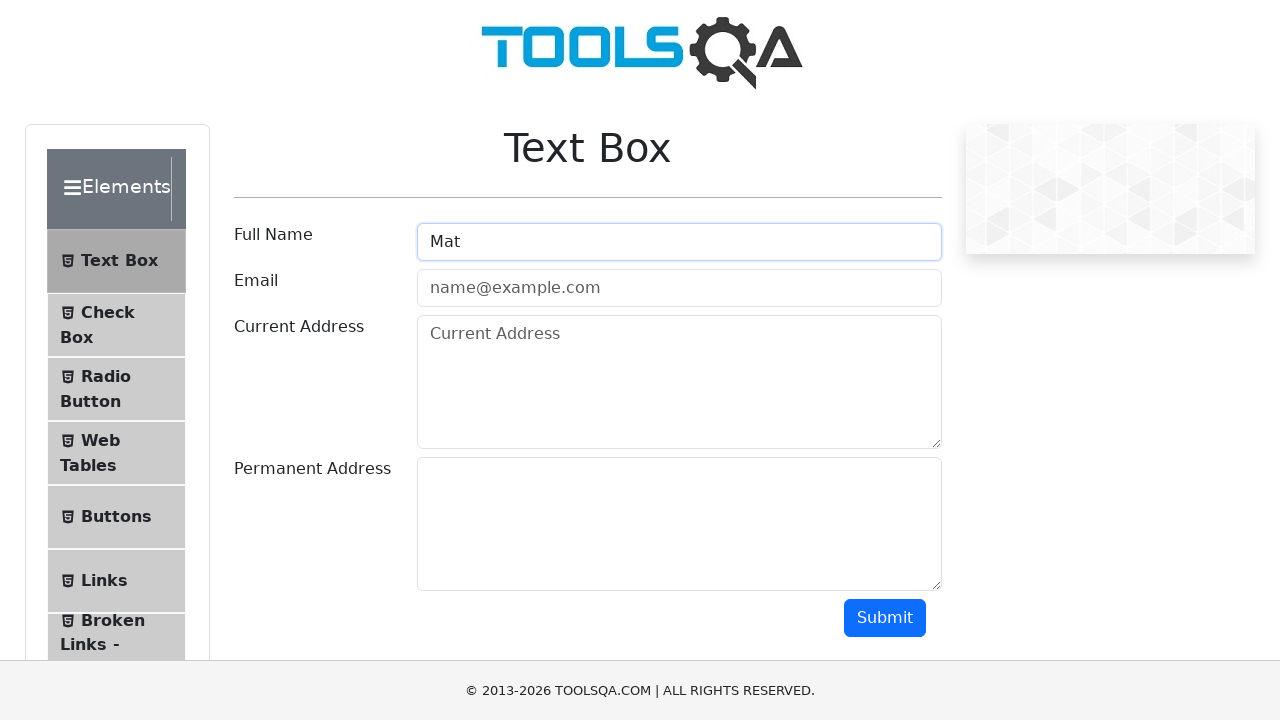

Filled email field with 'example@example.com' on #userEmail
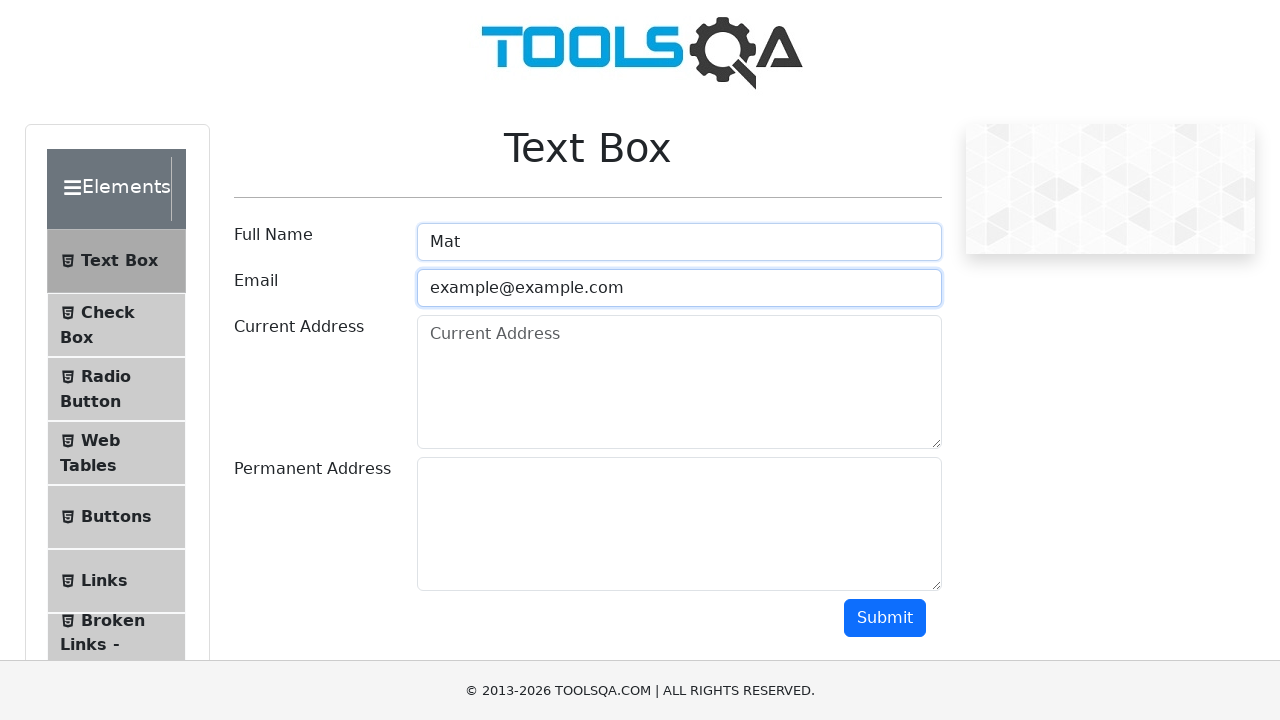

Filled current address field with 'somewhere in UK' on #currentAddress
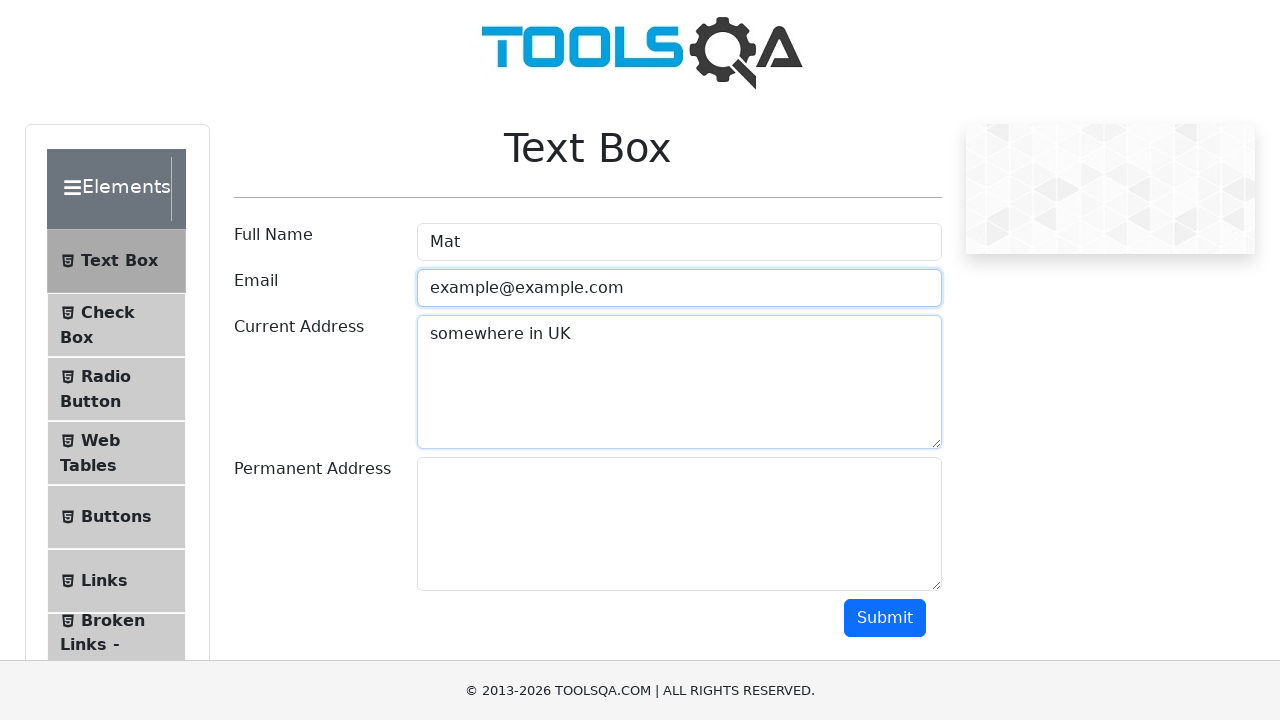

Filled permanent address field with 'here' on #permanentAddress
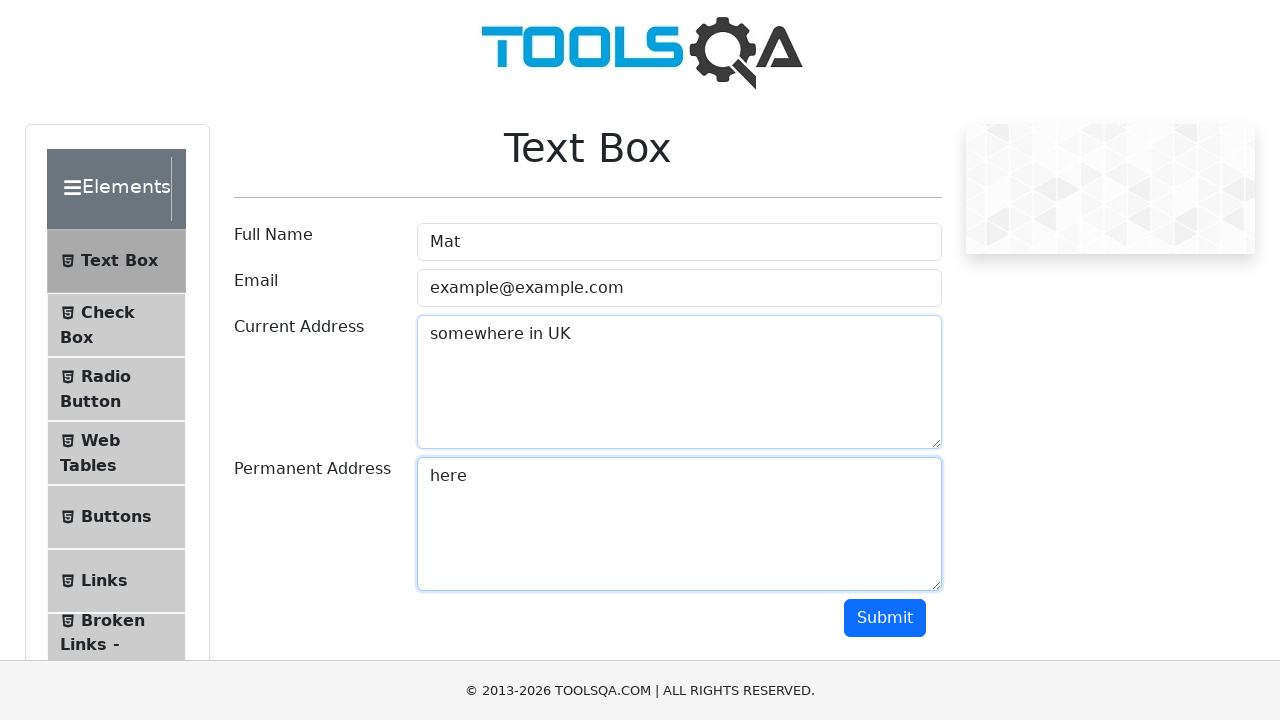

Clicked submit button to submit the form at (885, 618) on #submit
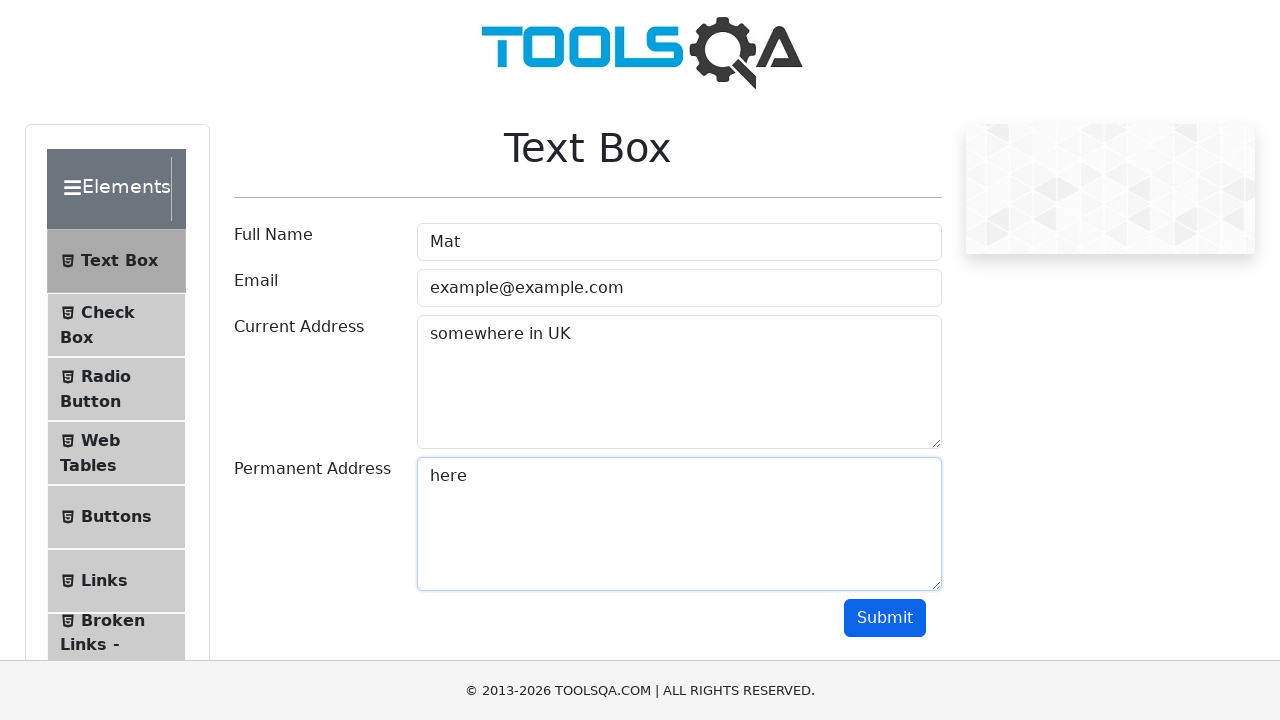

Output section is now visible, form submission successful
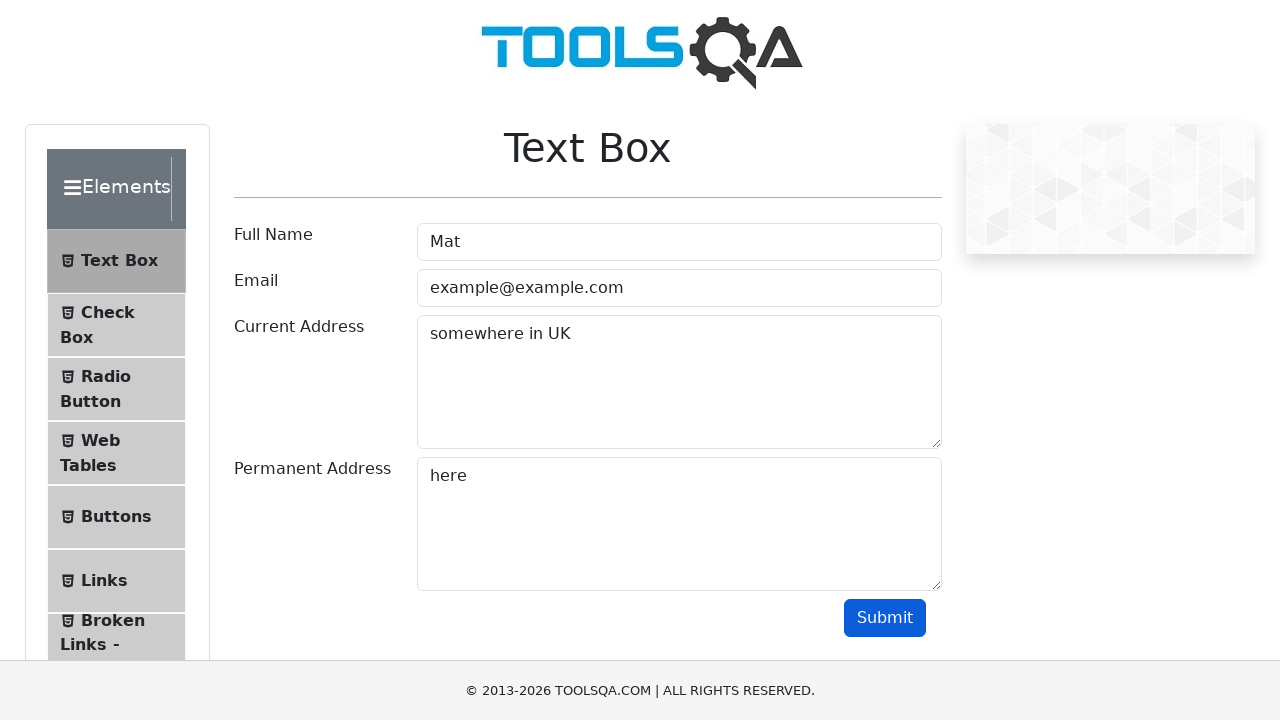

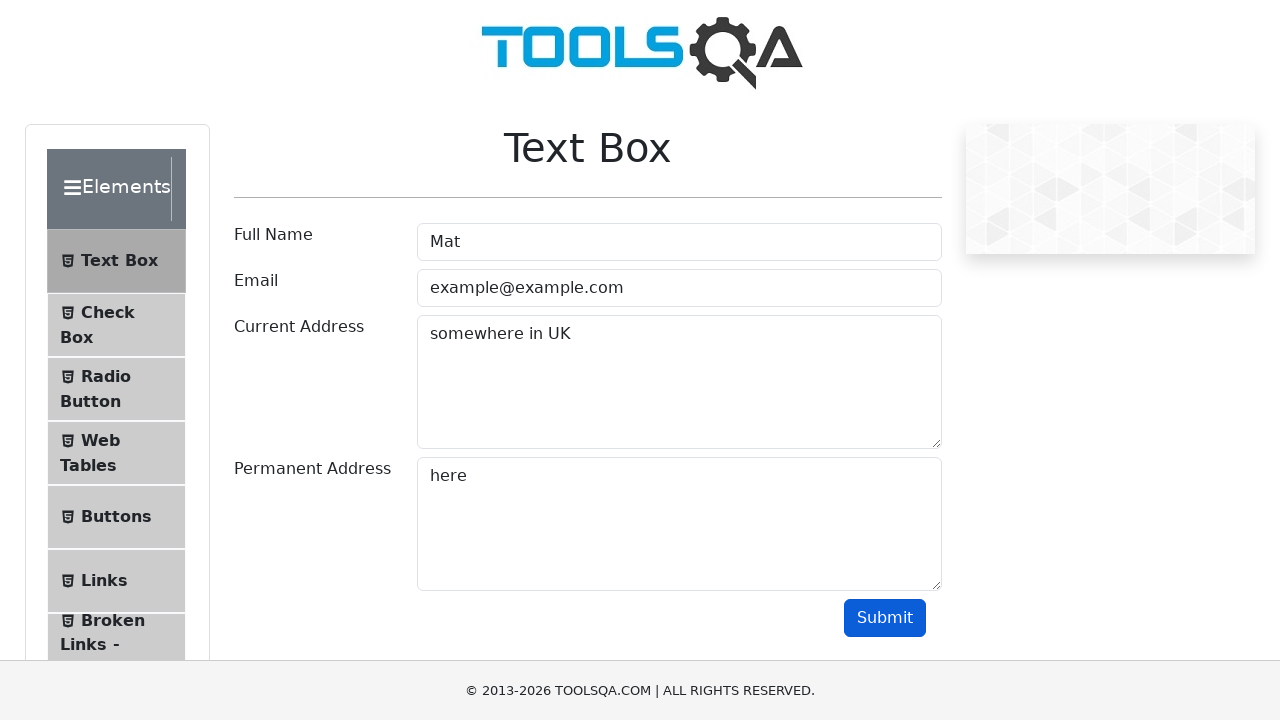